Tests drag and drop functionality by dragging an element (JSON item) from its source location and dropping it into an empty target box

Starting URL: https://grotechminds.com/drag-and-drop/

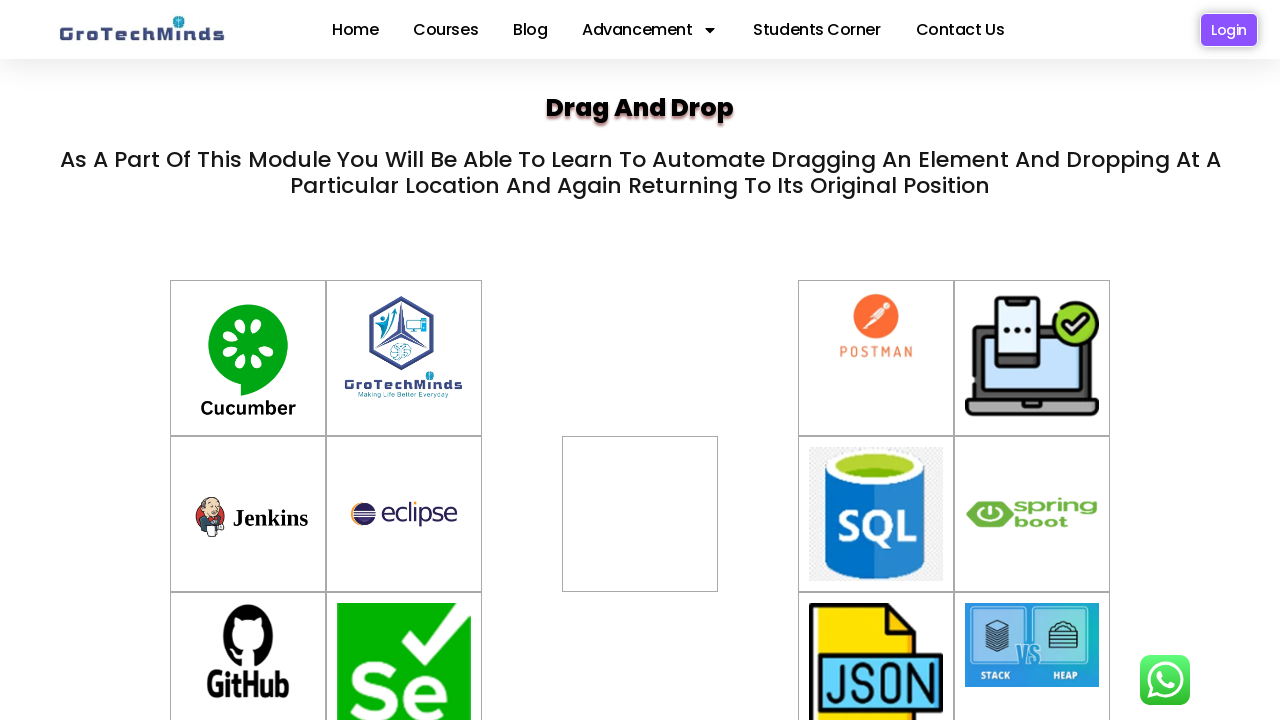

Located source element (JSON item) to drag
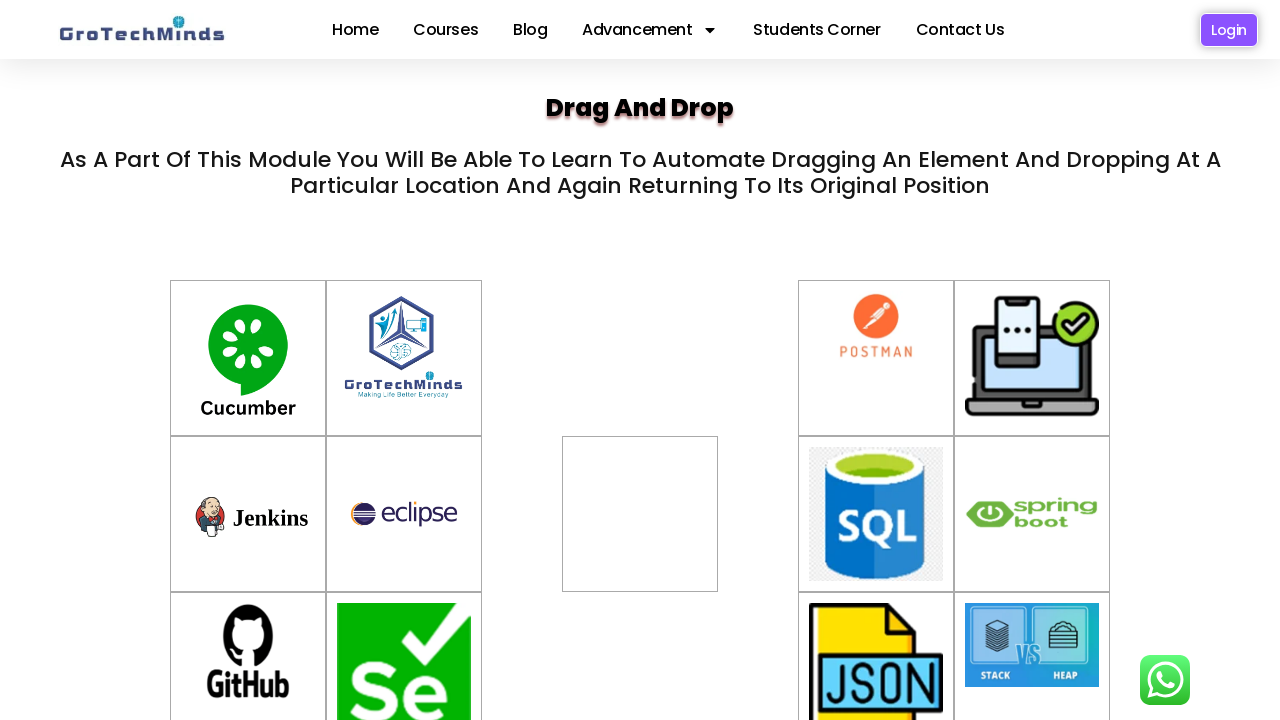

Located target box (empty drop zone)
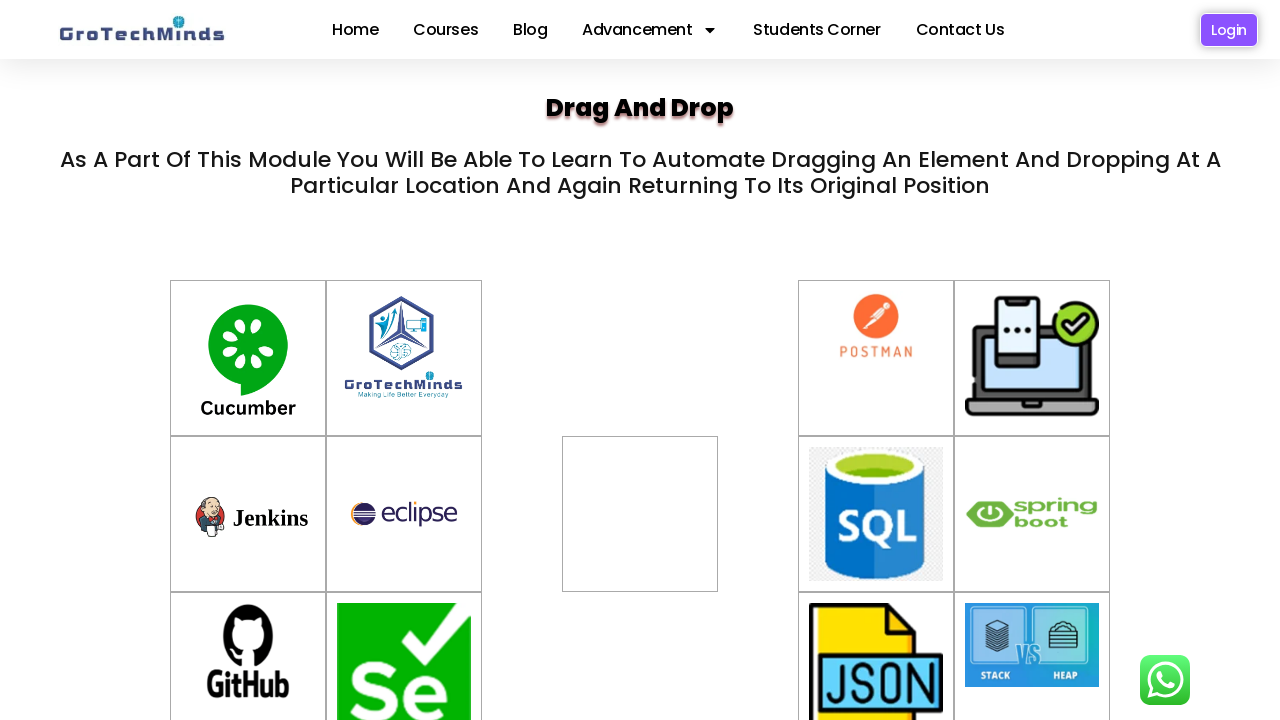

Dragged JSON item from source location and dropped it into target box at (640, 494)
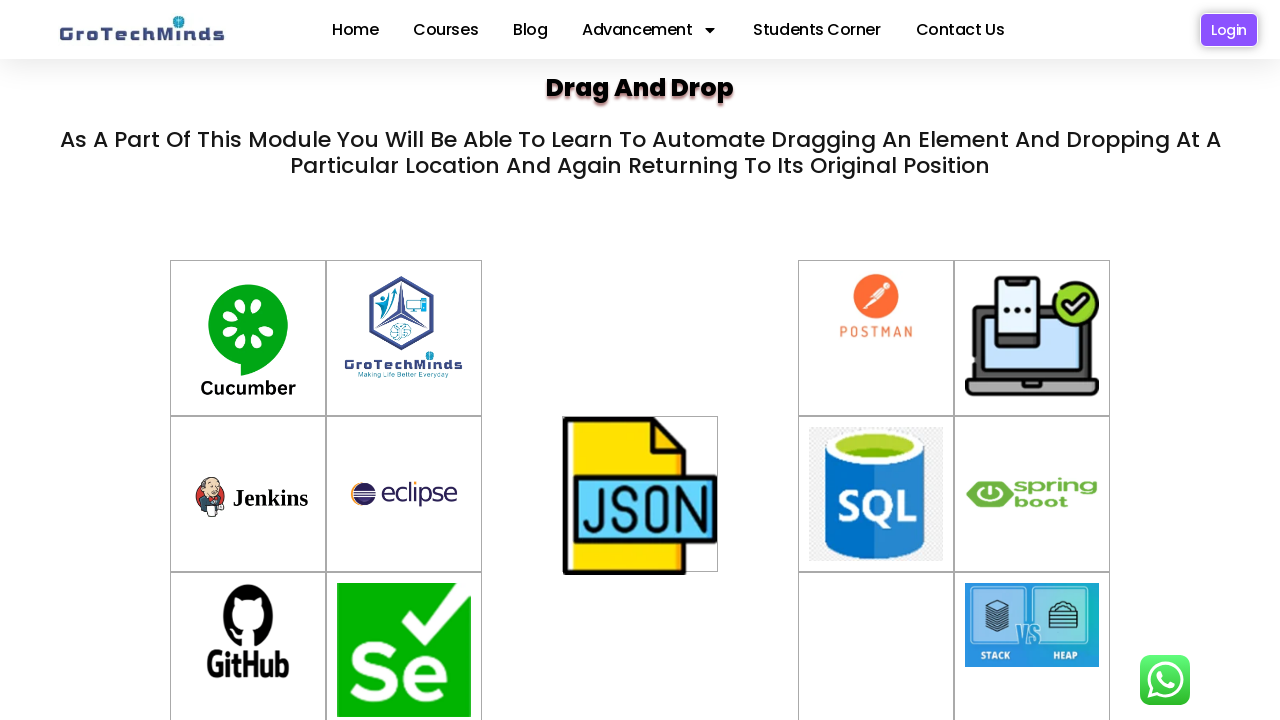

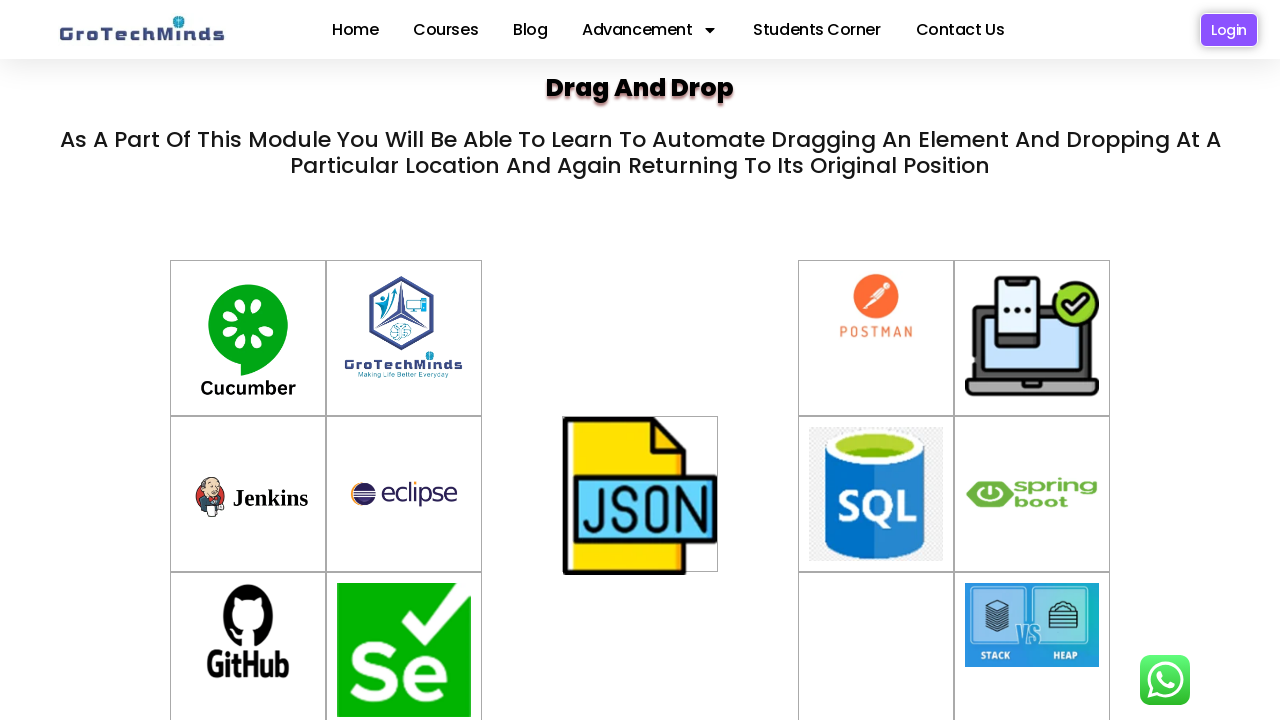